Tests email validation by entering an invalid email format and verifies validation error is displayed

Starting URL: https://codility-frontend-prod.s3.amazonaws.com/media/task_static/qa_login_page/9a83bda125cd7398f9f482a3d6d45ea4/static/attachments/reference_page.html

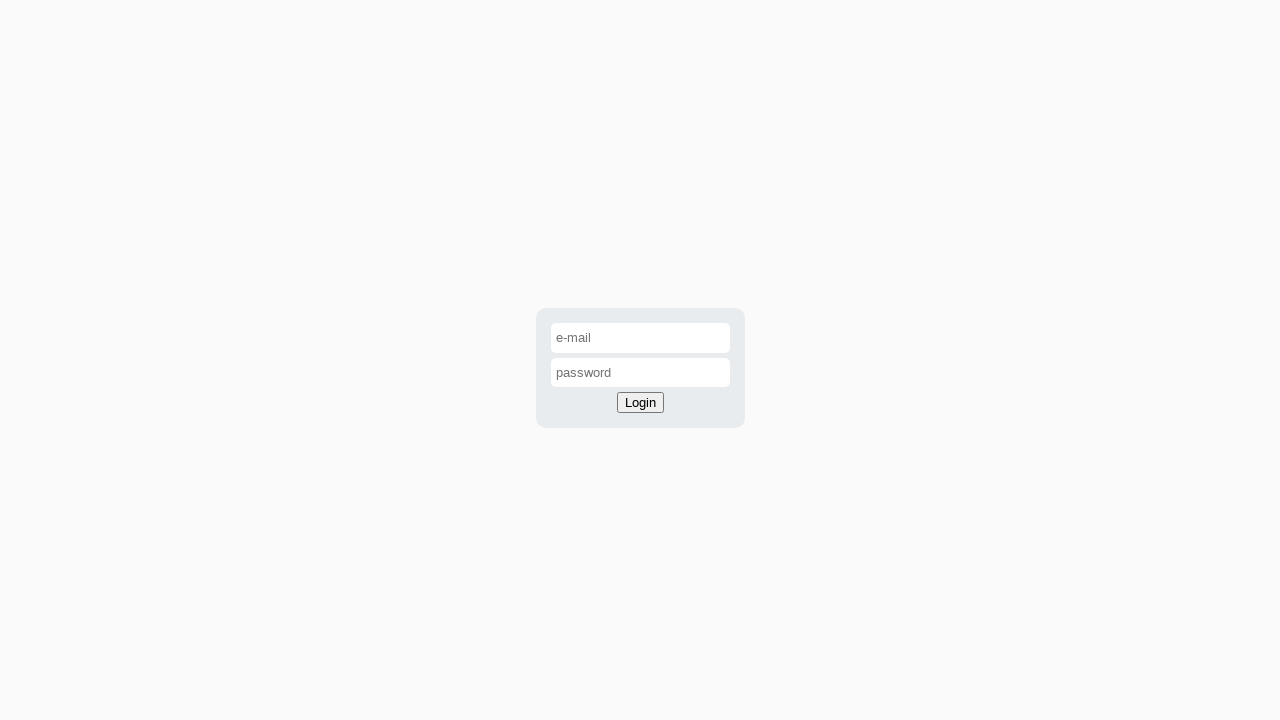

Navigated to QA login page
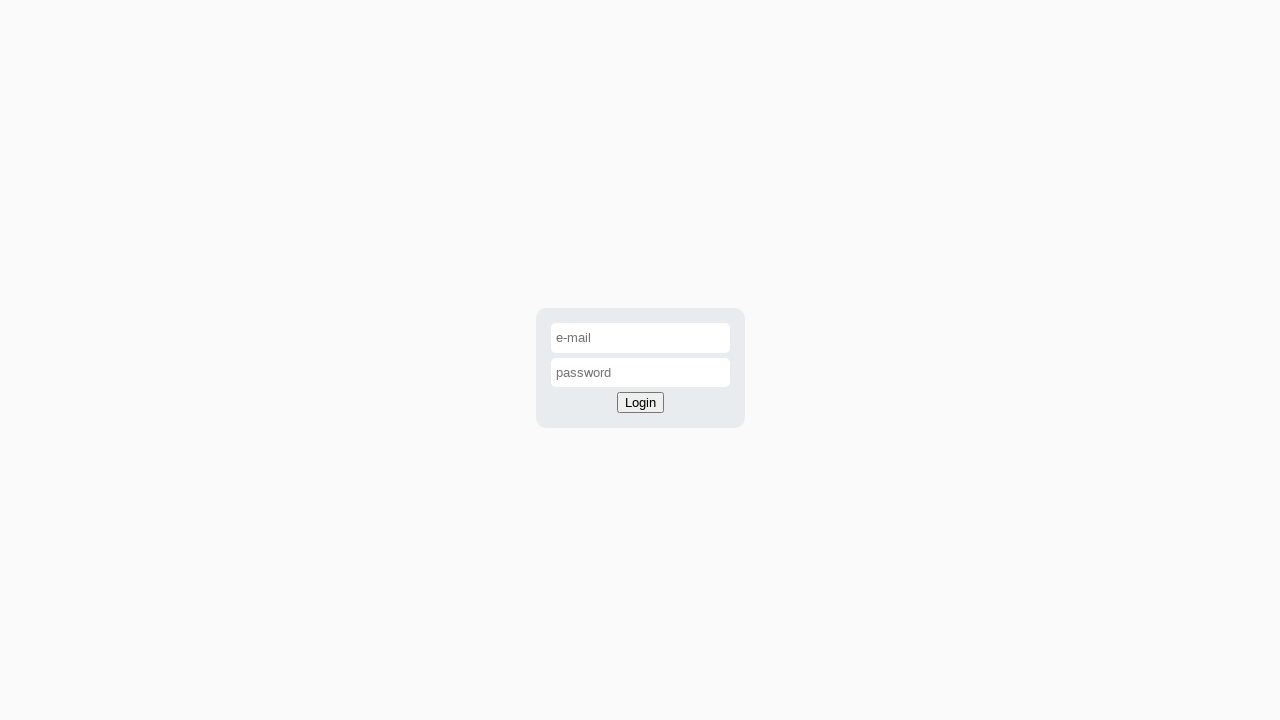

Filled email field with invalid format 'test.com' on #email-input
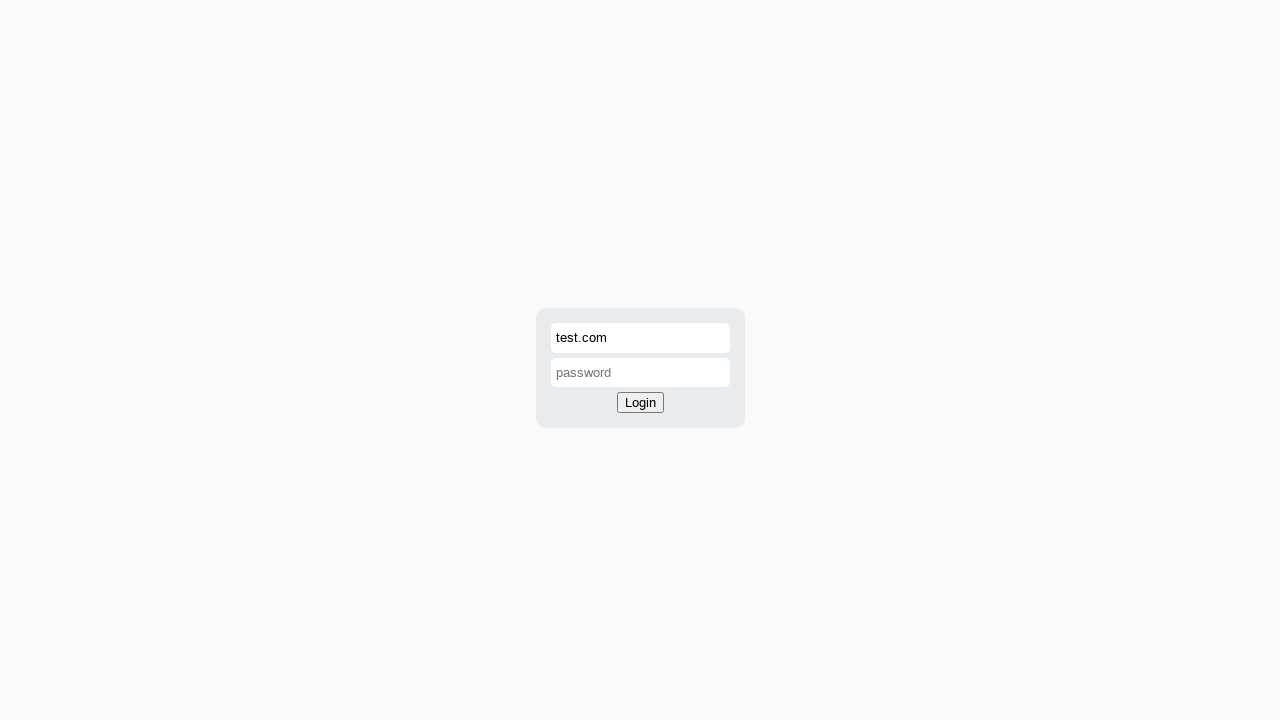

Filled password field with 'password' on #password-input
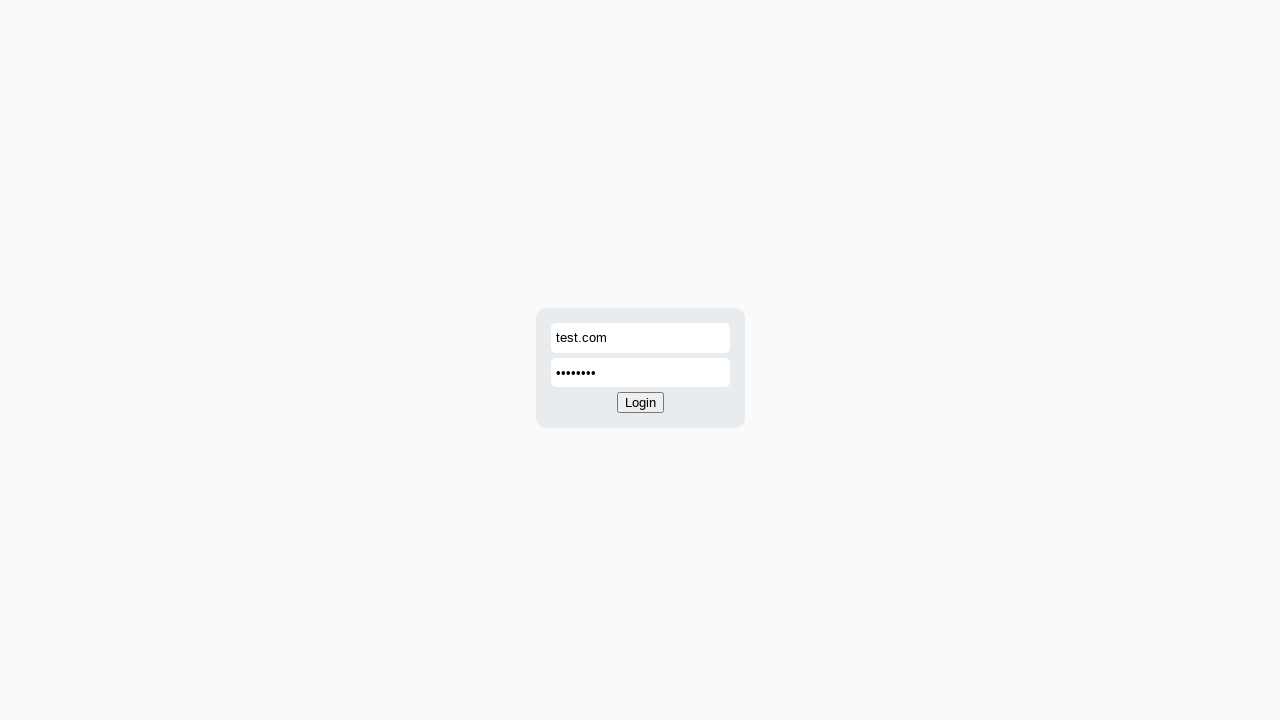

Clicked login button at (640, 403) on #login-button
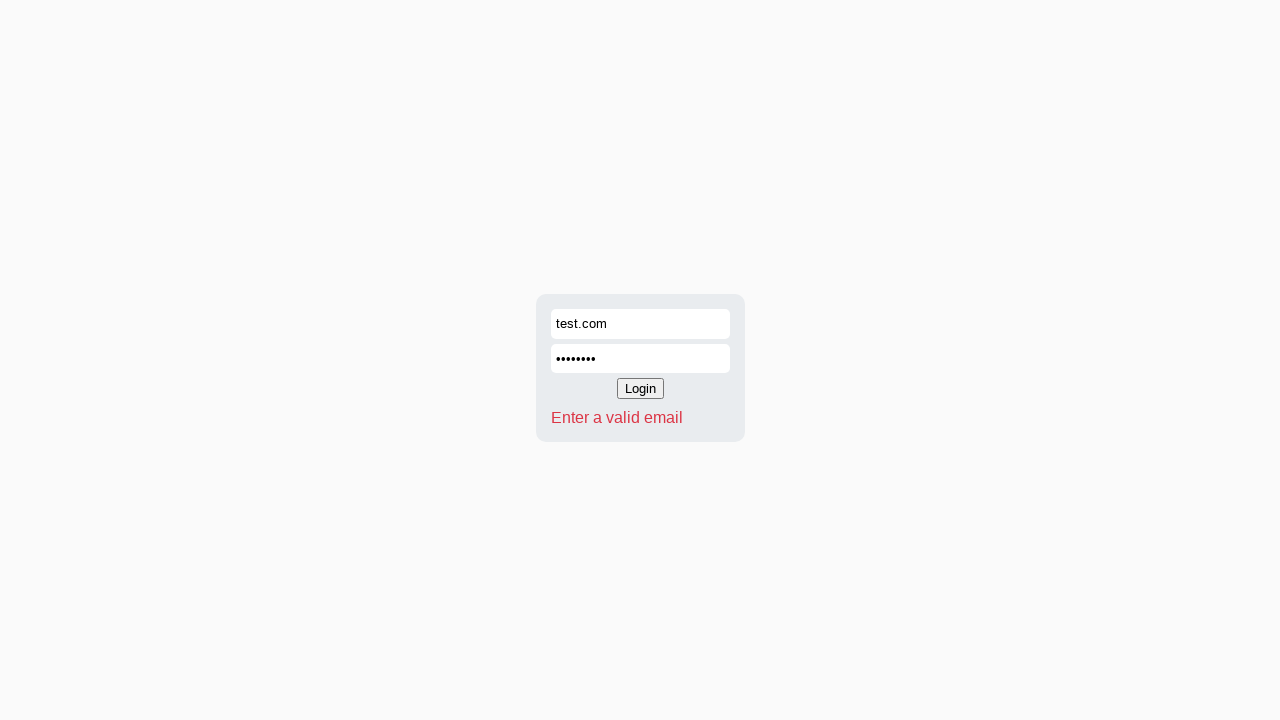

Validation error message displayed for invalid email format
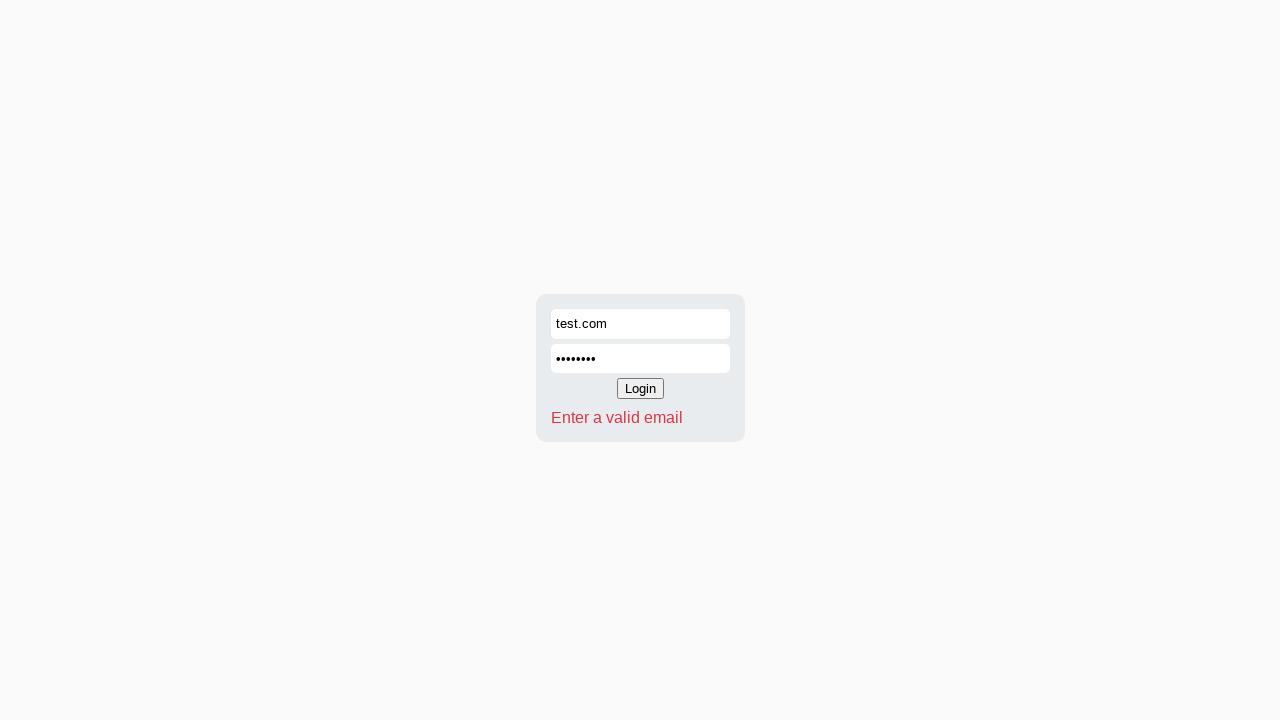

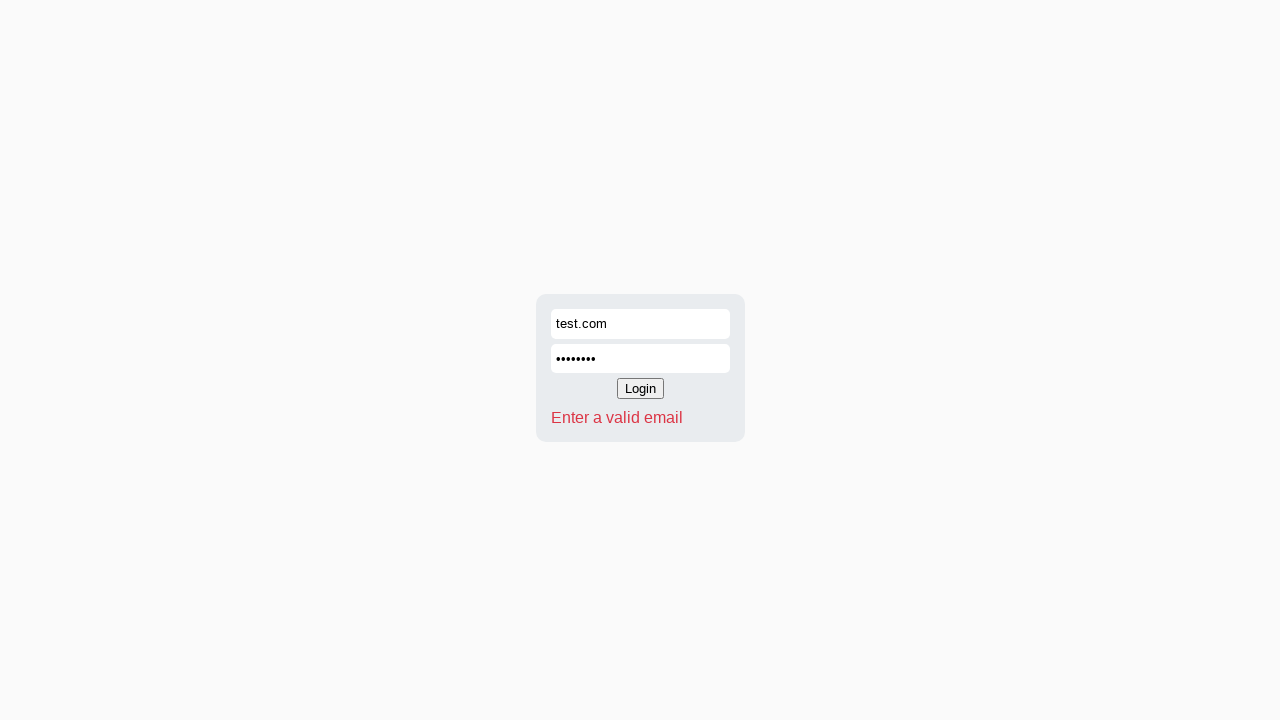